Tests navigation to the products section and clicking on the first product on the Automation Exercise website

Starting URL: https://www.automationexercise.com

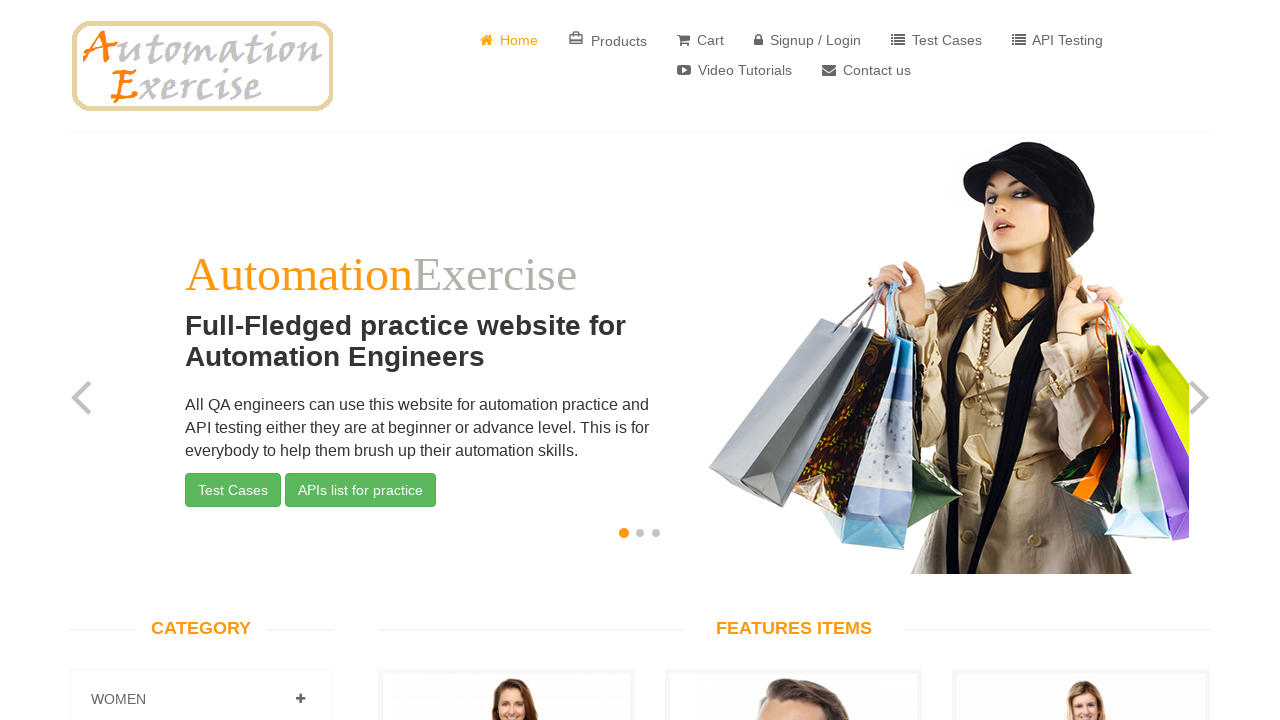

Clicked on Products link to navigate to products section at (608, 40) on a[href='/products']
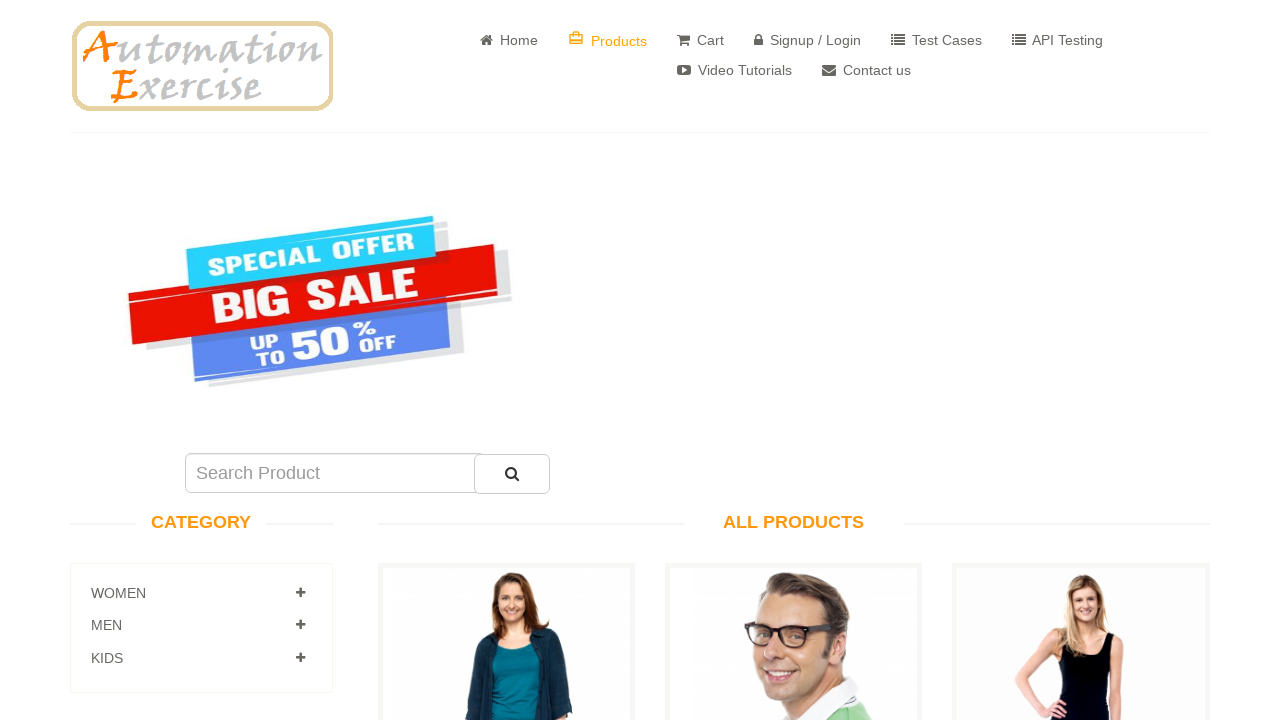

Scrolled down the page using PageDown key
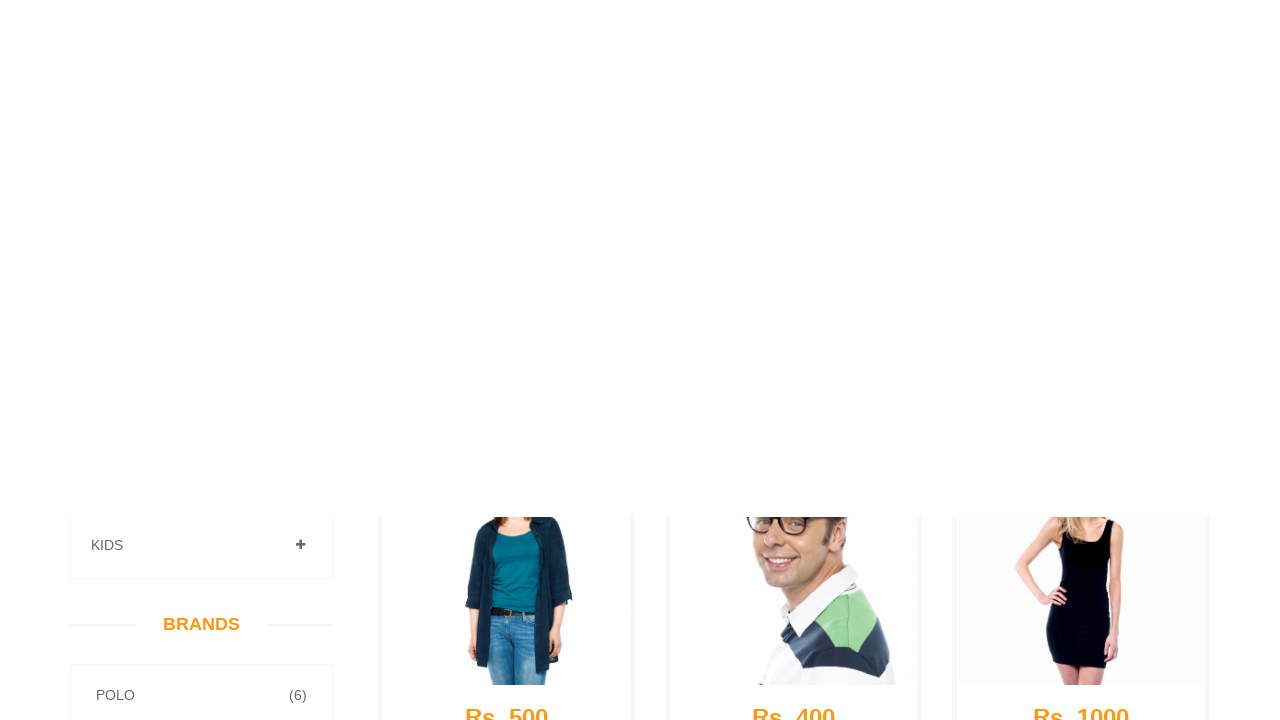

Clicked on the first product at (506, 271) on a[data-product-id='1']
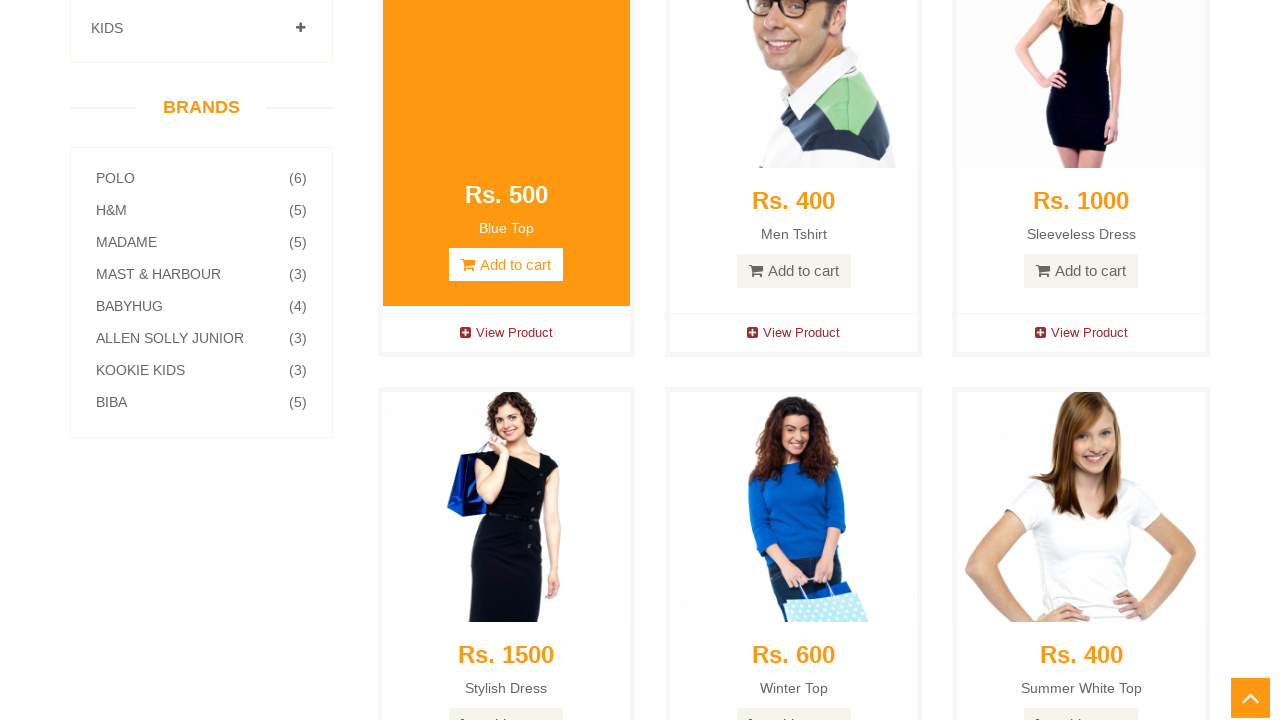

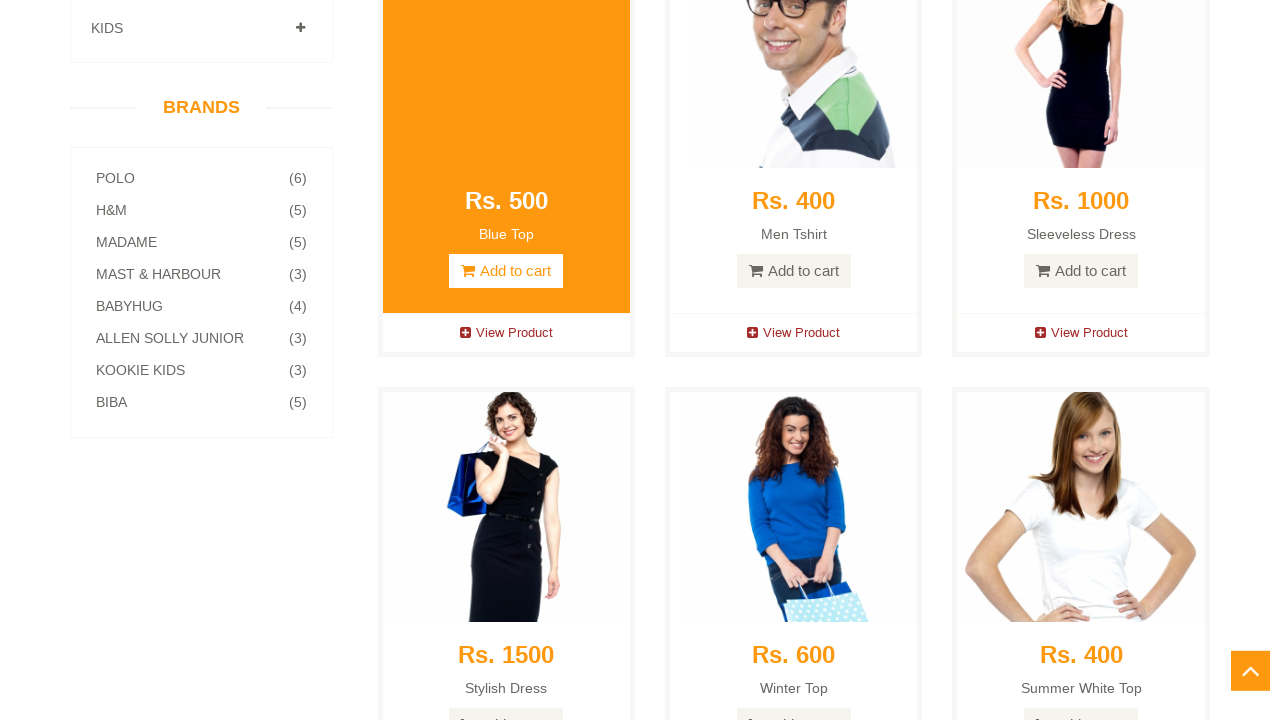